Tests dropdown selection using the old-style select menu by clicking and using arrow keys to navigate

Starting URL: https://demoqa.com/select-menu

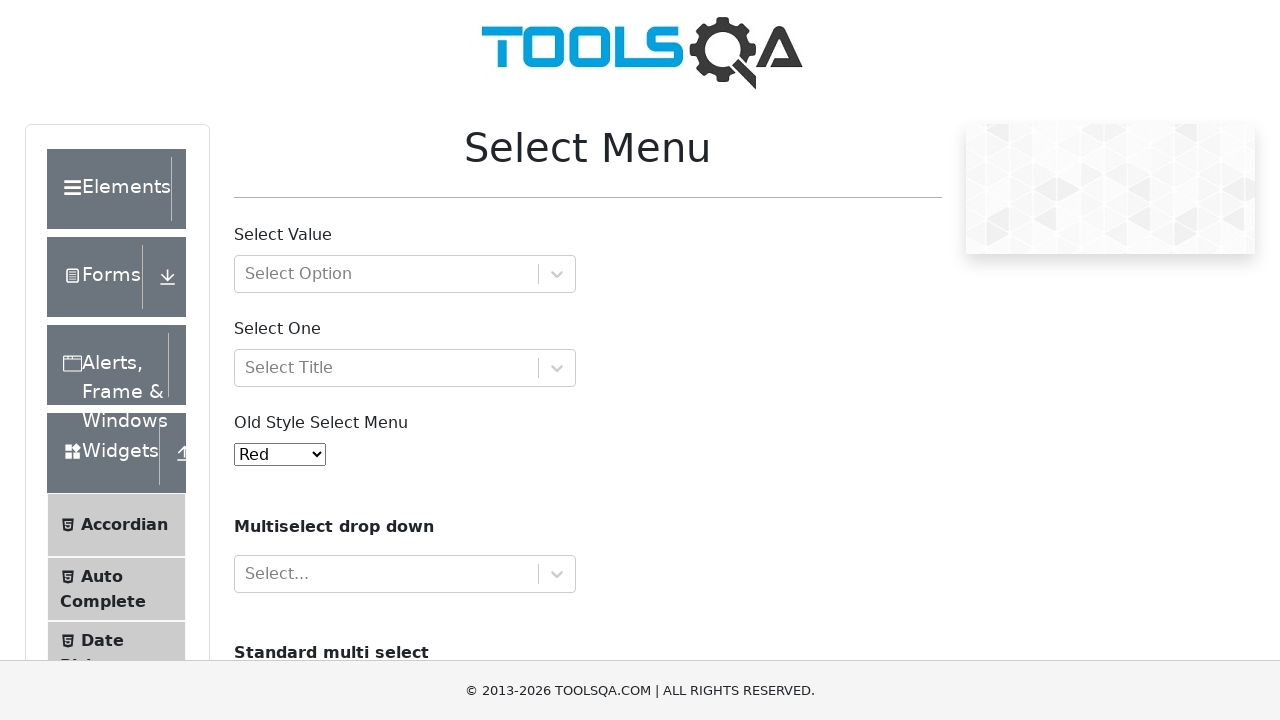

Clicked on the old-style select menu dropdown at (280, 454) on #oldSelectMenu
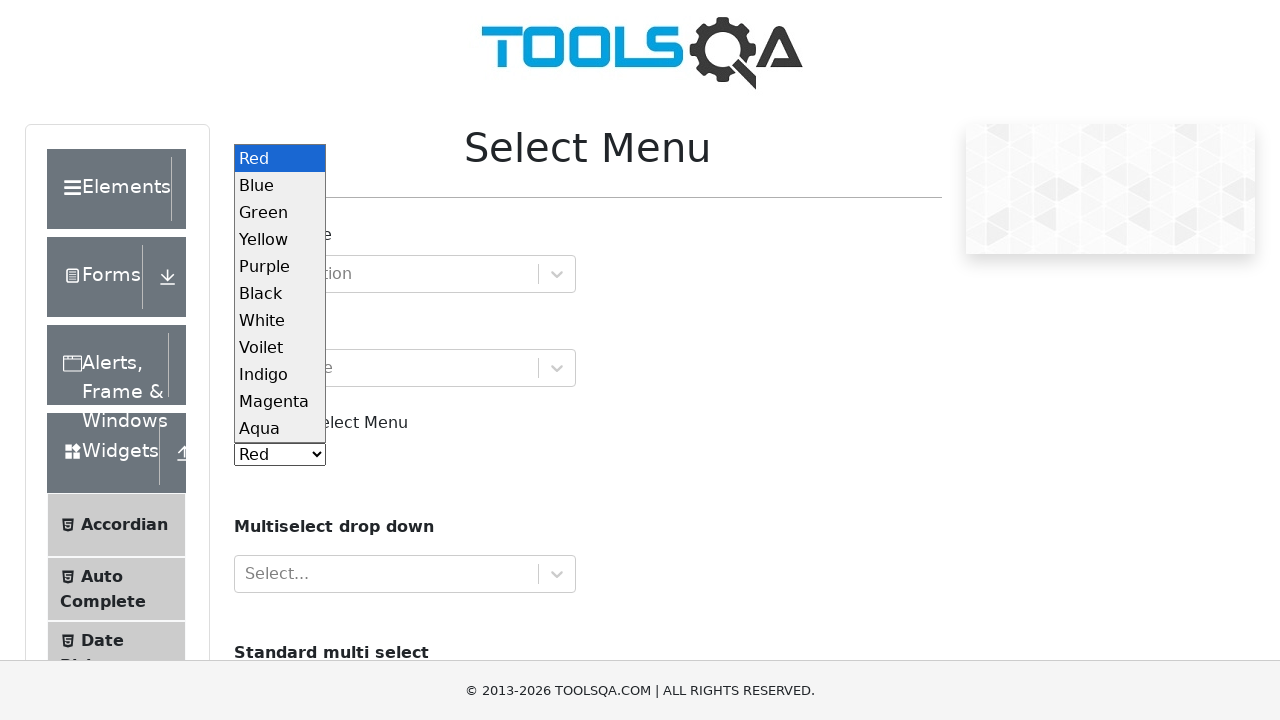

Pressed ArrowDown key to navigate dropdown options
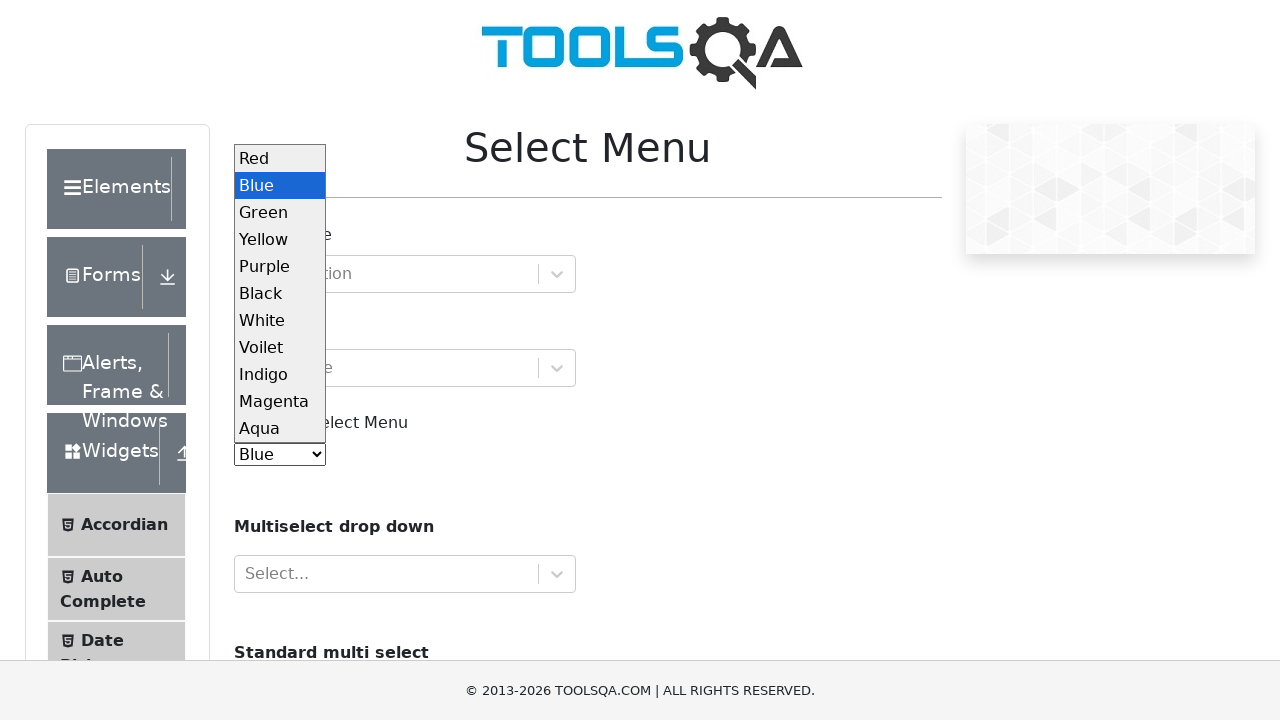

Pressed Enter key to select the highlighted dropdown option
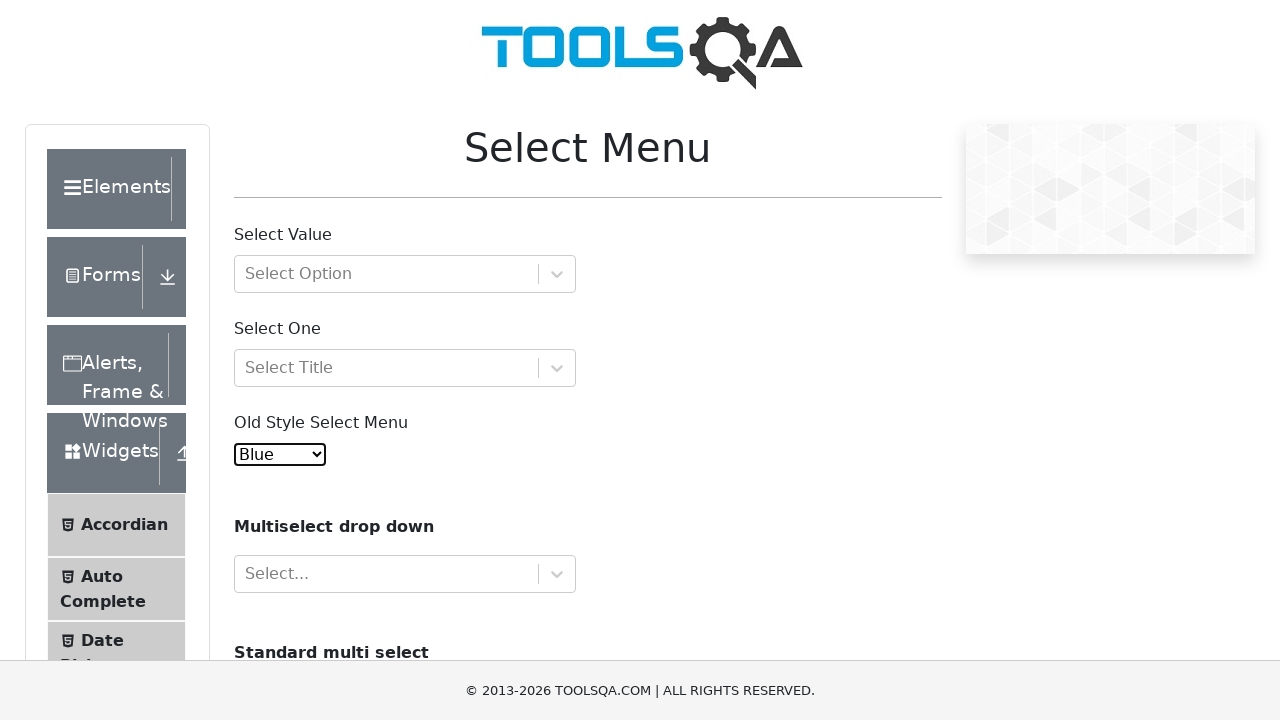

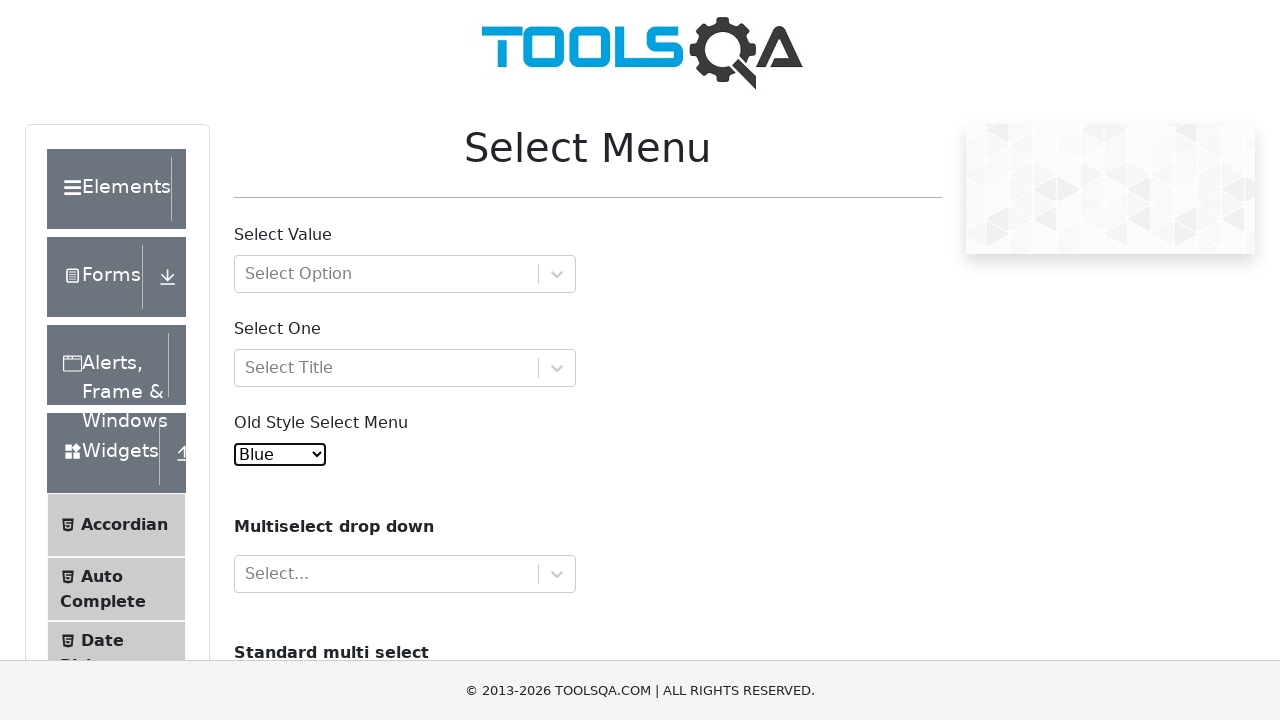